Tests checkbox functionality by toggling checkboxes on and off, verifying their states change correctly

Starting URL: https://the-internet.herokuapp.com/checkboxes

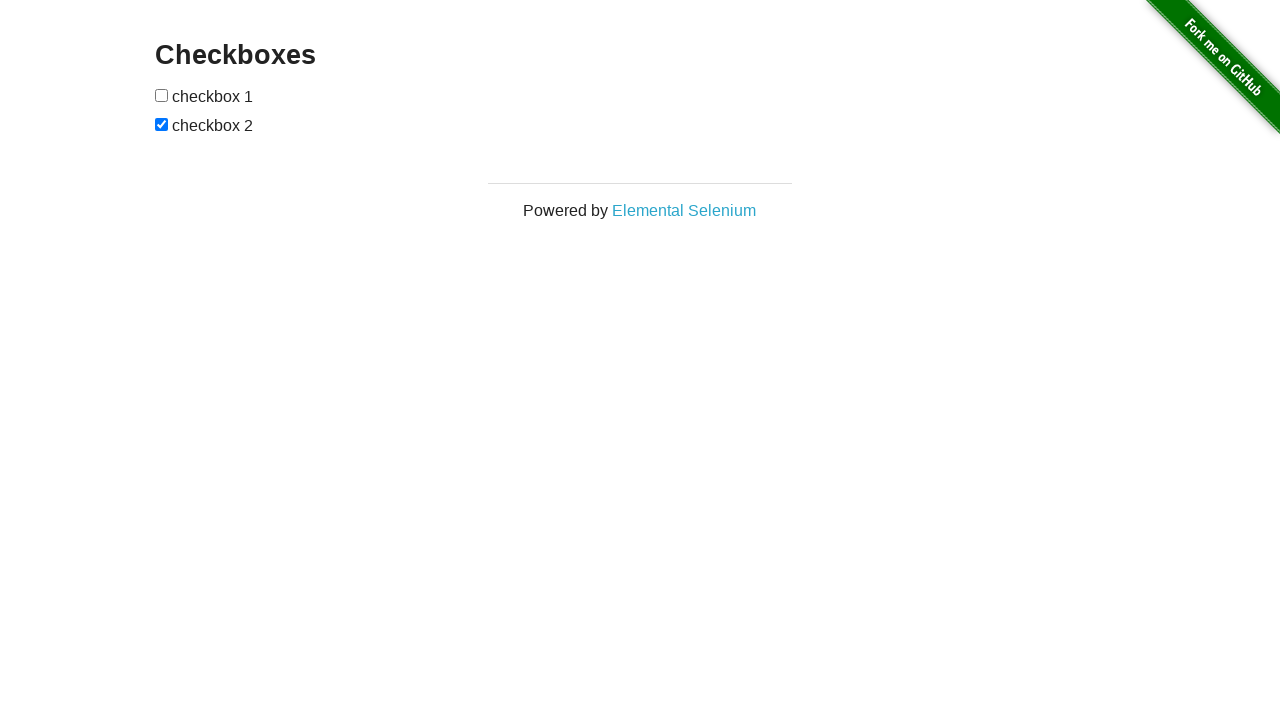

Located first checkbox element
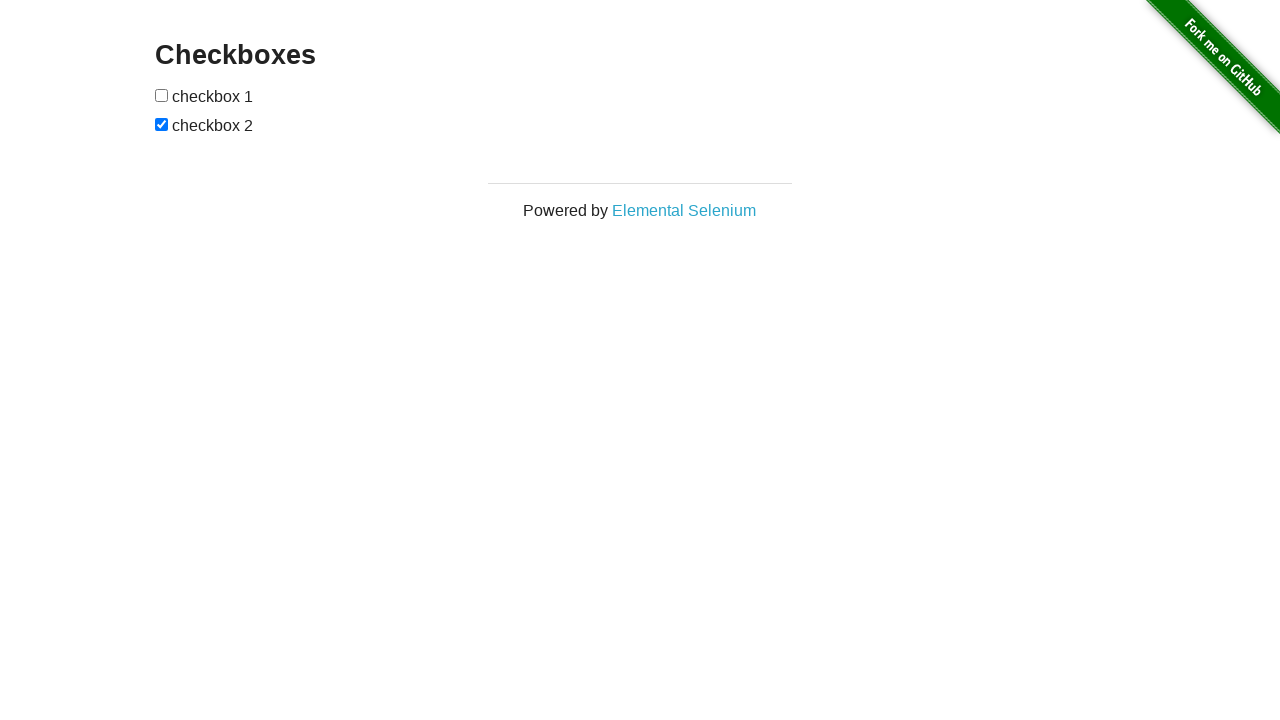

Located second checkbox element
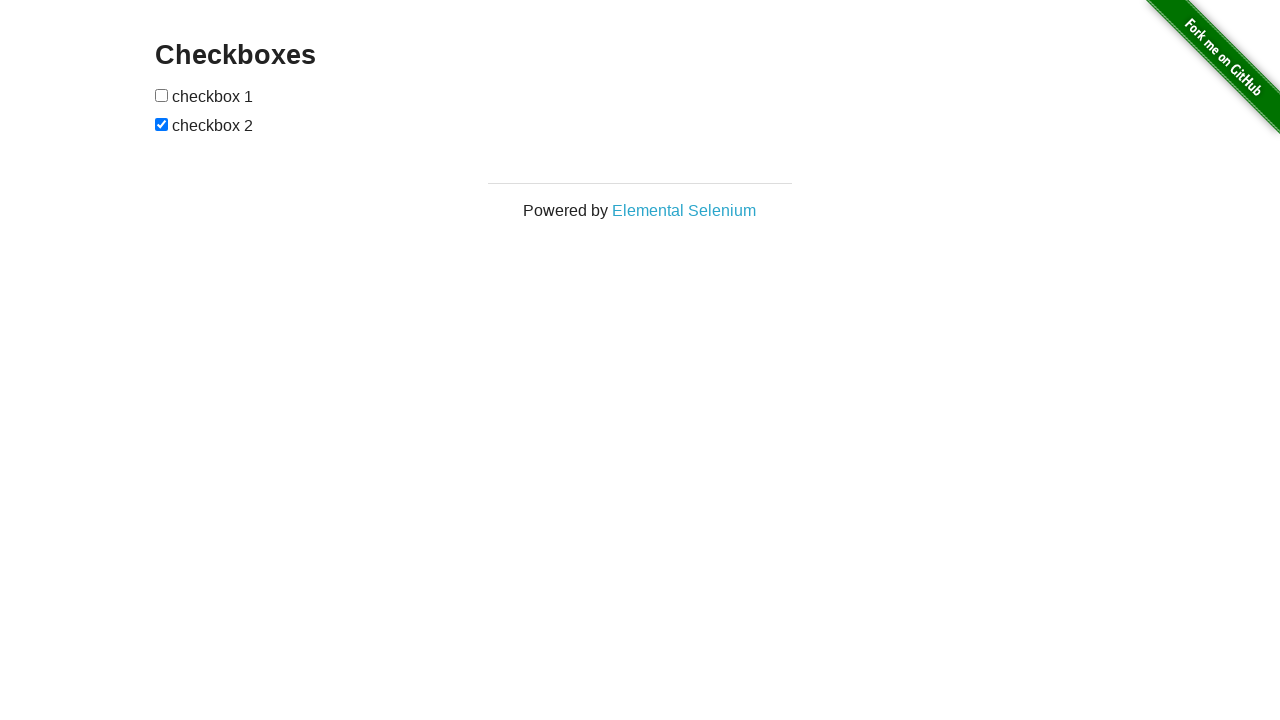

Verified checkbox 1 is unchecked
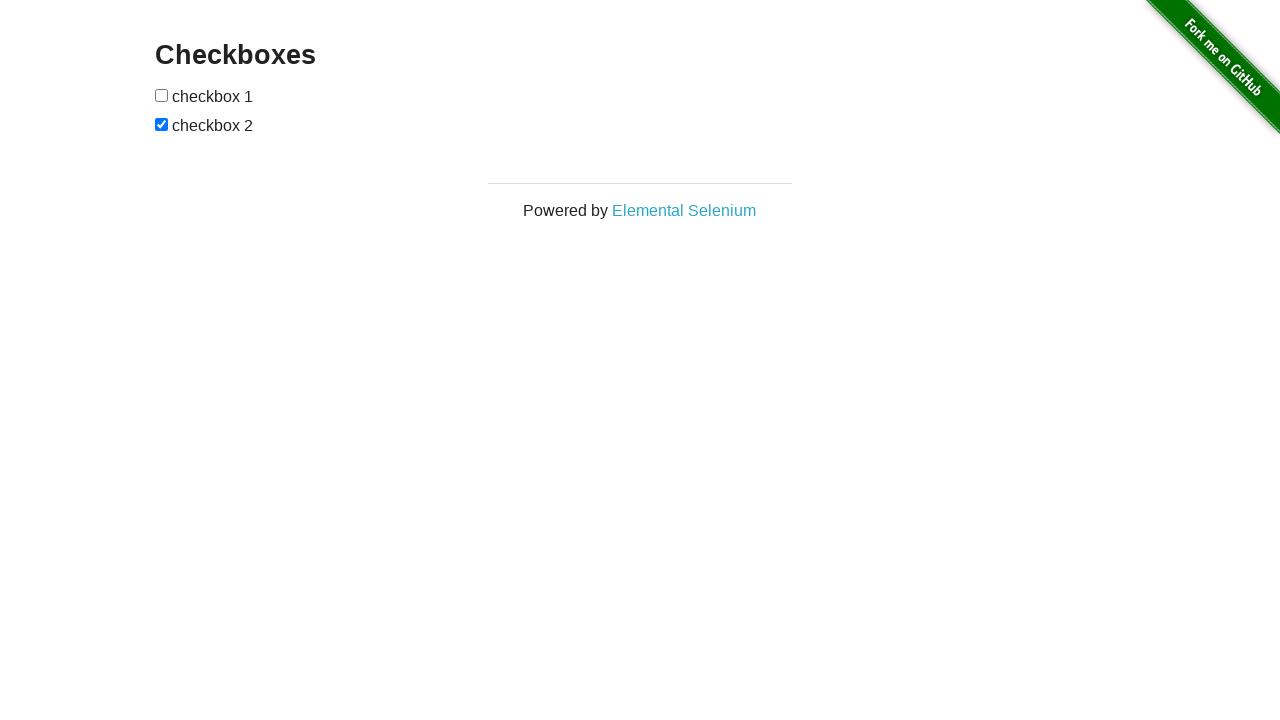

Clicked checkbox 1 to check it at (162, 95) on xpath=//input[@type='checkbox'][1]
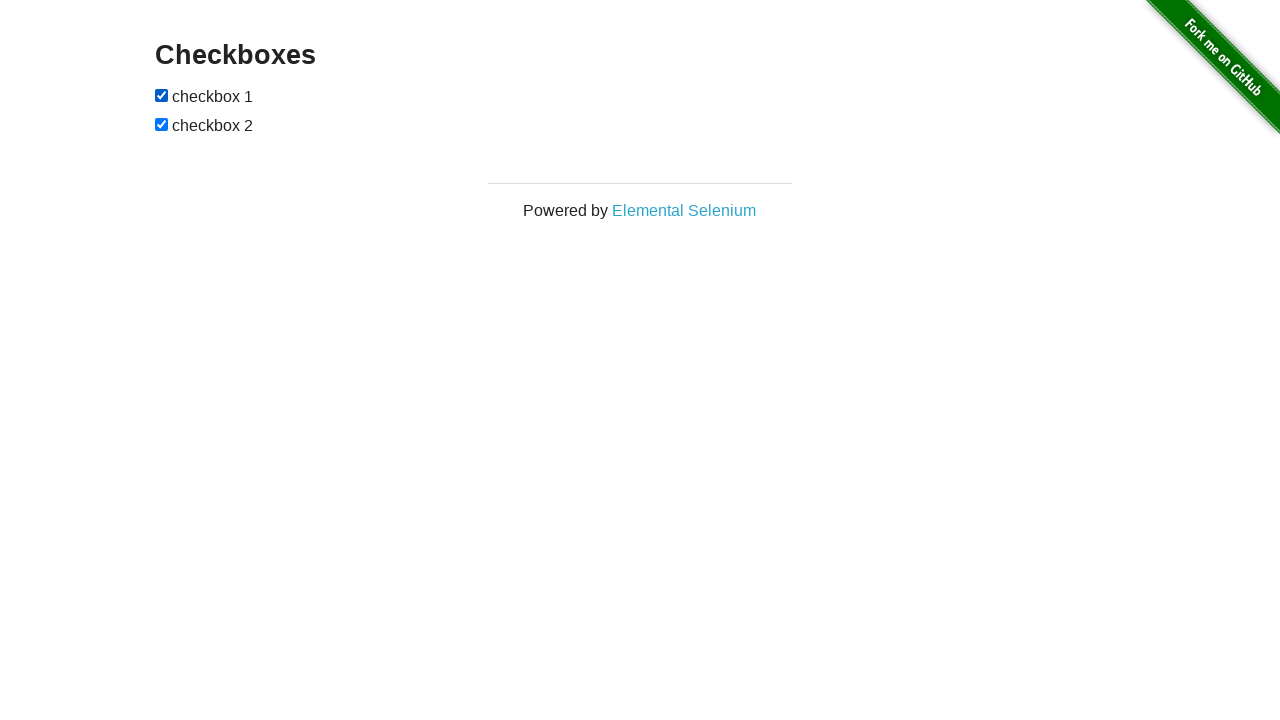

Waited 500ms for checkbox 1 state change
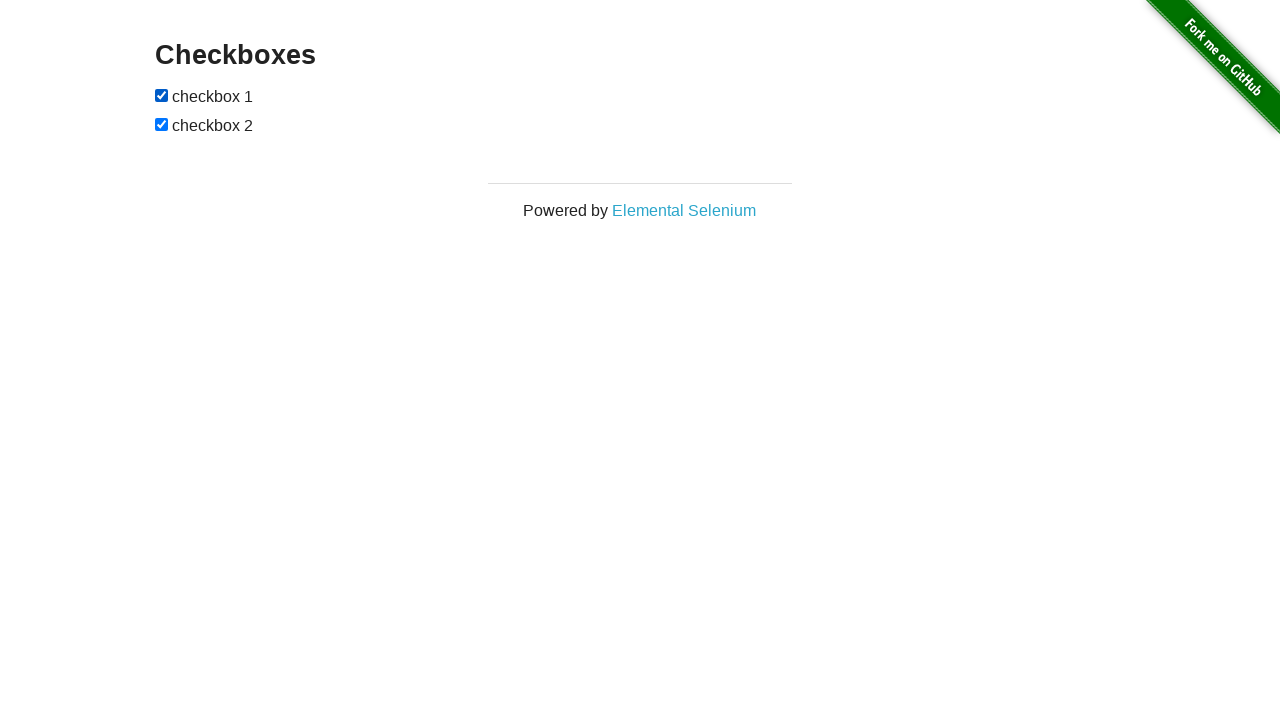

Verified checkbox 2 is checked
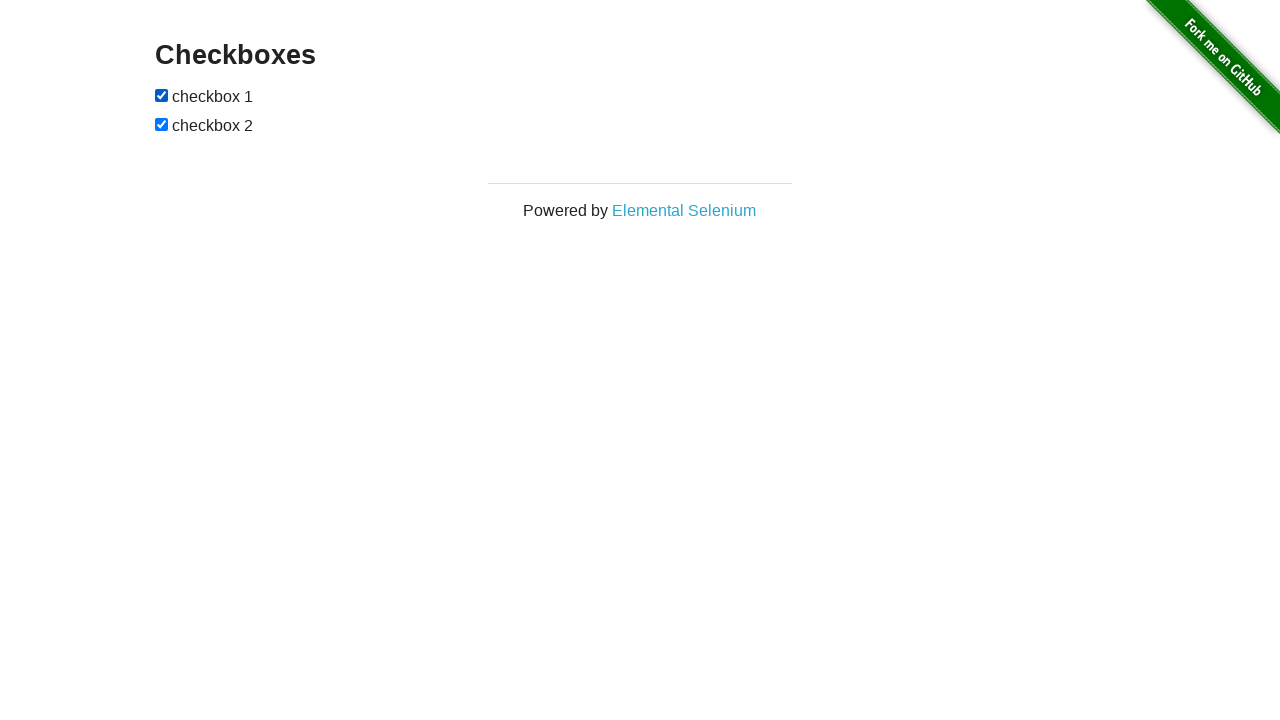

Clicked checkbox 2 to uncheck it at (162, 124) on xpath=//input[@type='checkbox'][2]
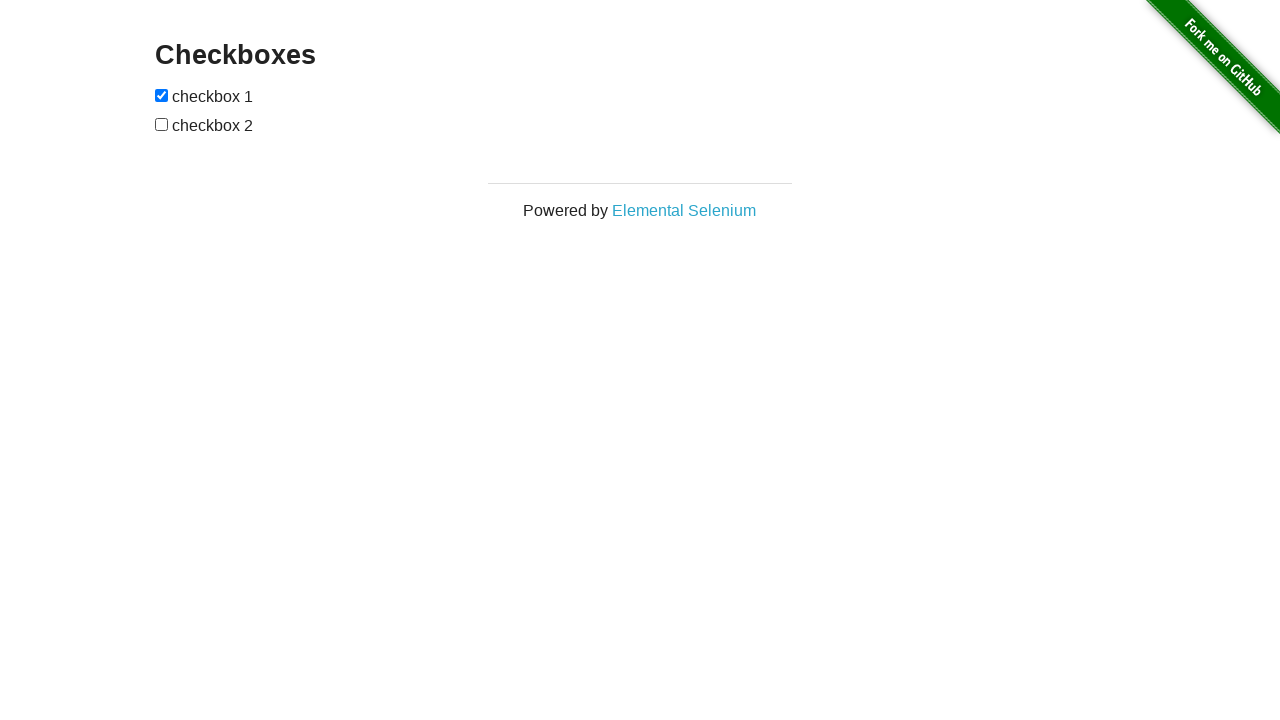

Waited 500ms for checkbox 2 state change
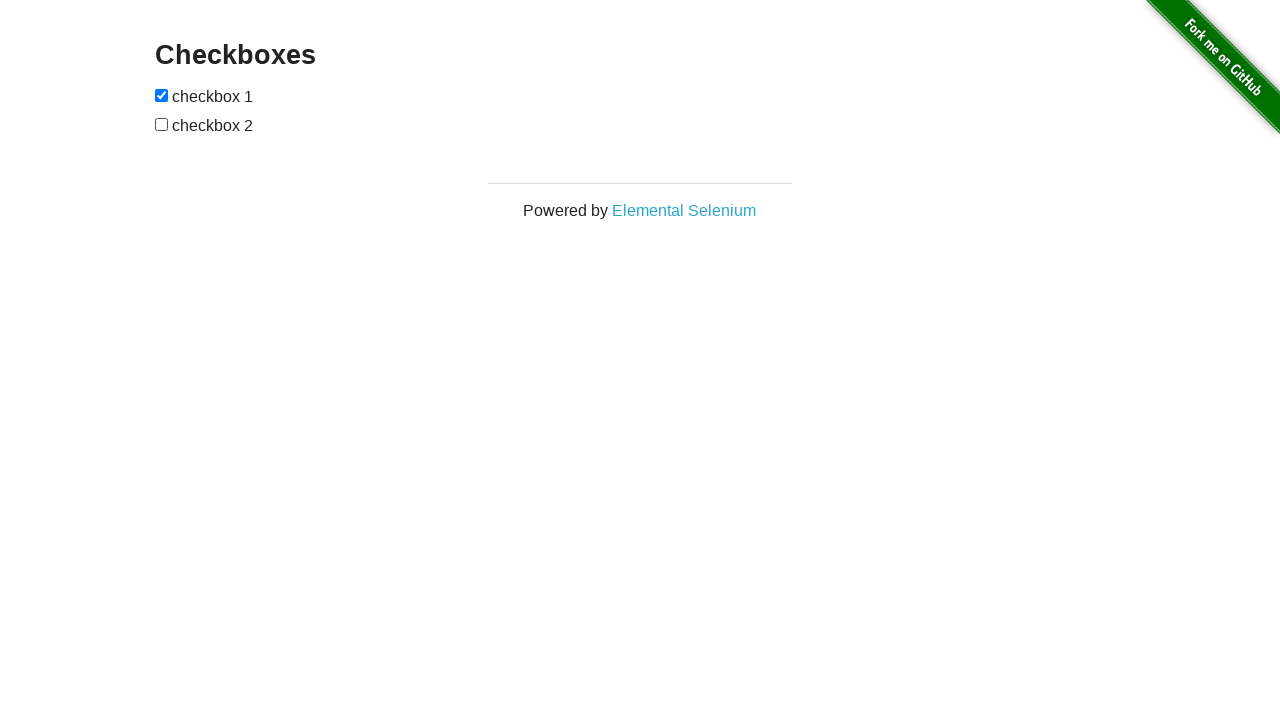

Verified checkbox 2 is unchecked
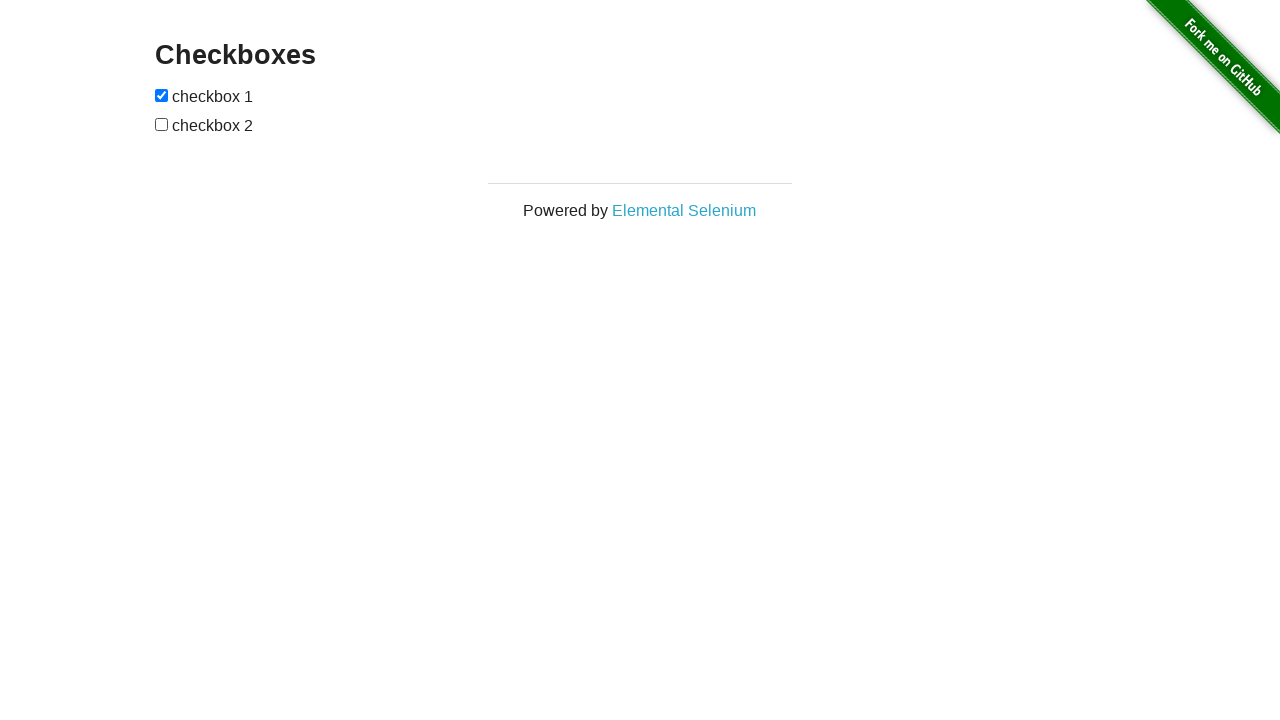

Clicked checkbox 2 to check it at (162, 124) on xpath=//input[@type='checkbox'][2]
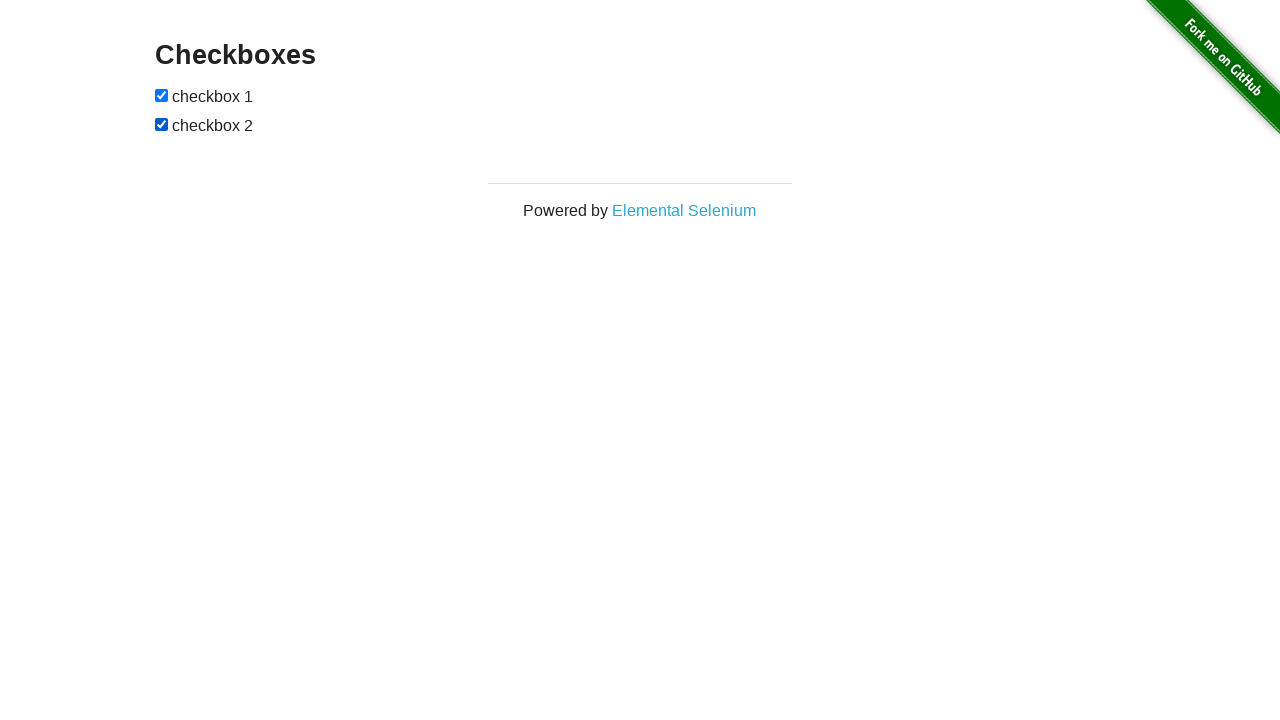

Waited 500ms for checkbox 2 state change
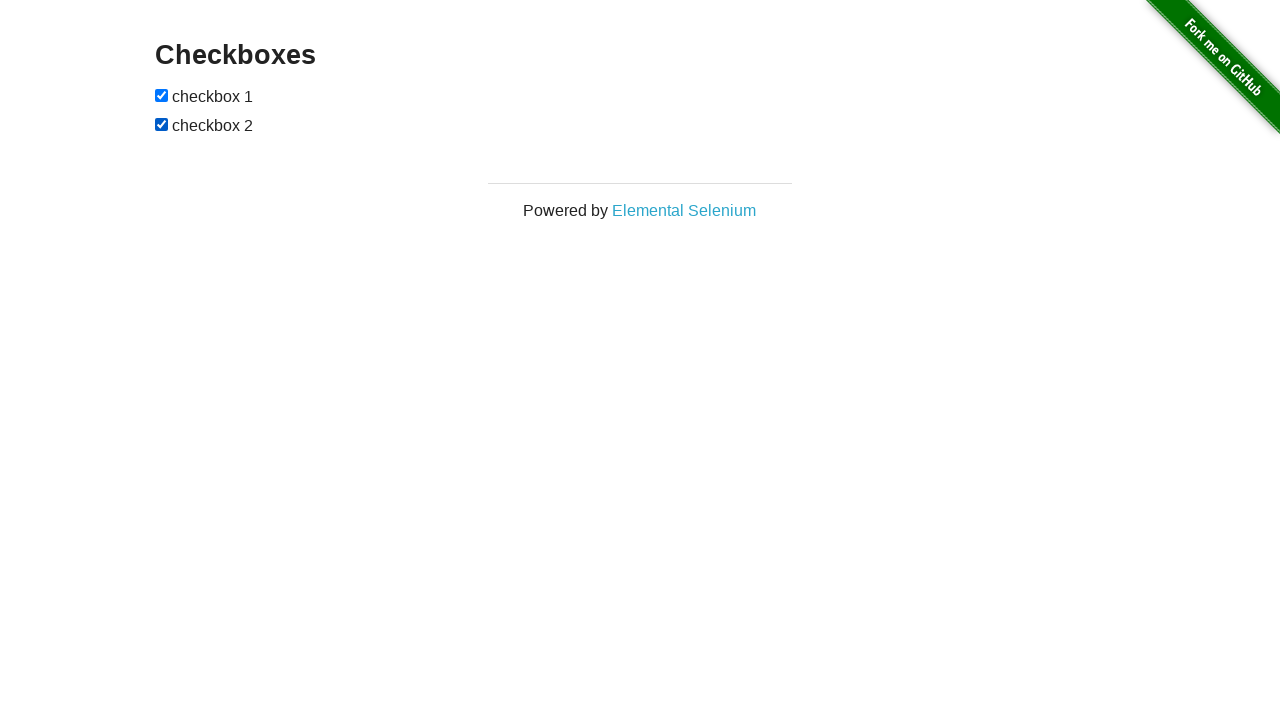

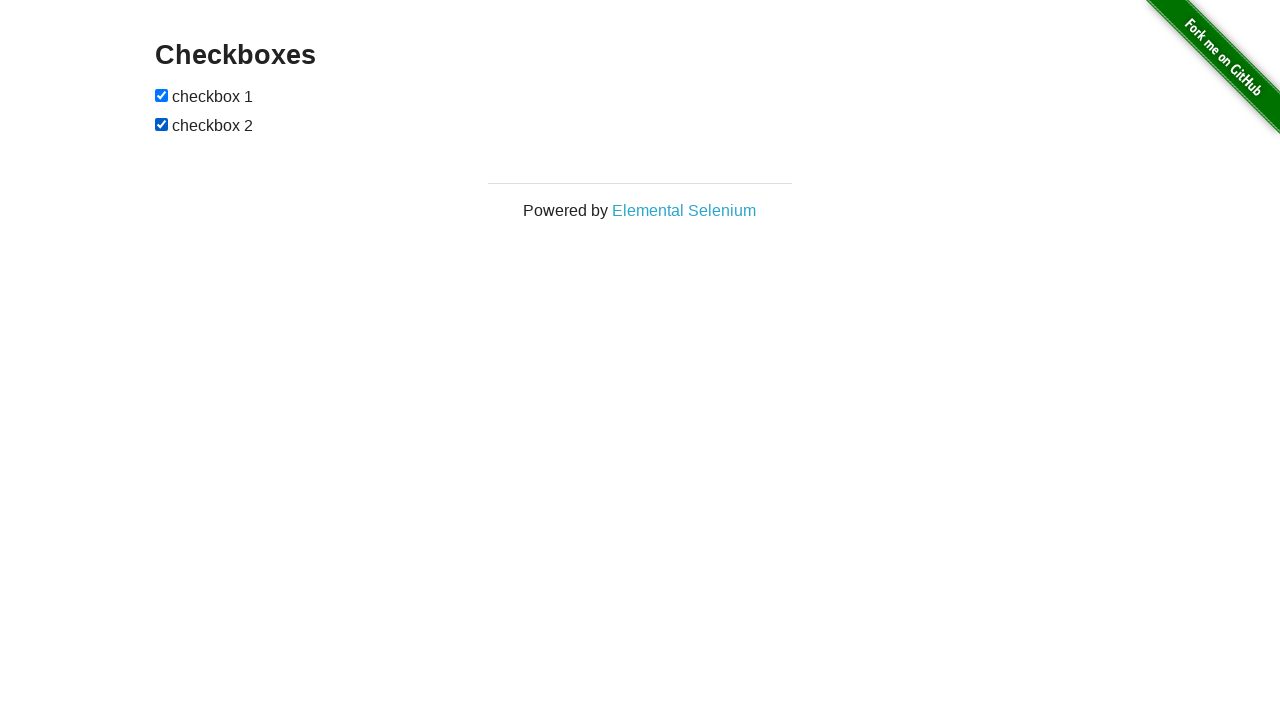